Sets viewport size, fills a textarea with test text, then scrolls up by 50 pixels from a specific viewport offset position.

Starting URL: https://crossbrowsertesting.github.io/selenium_example_page.html

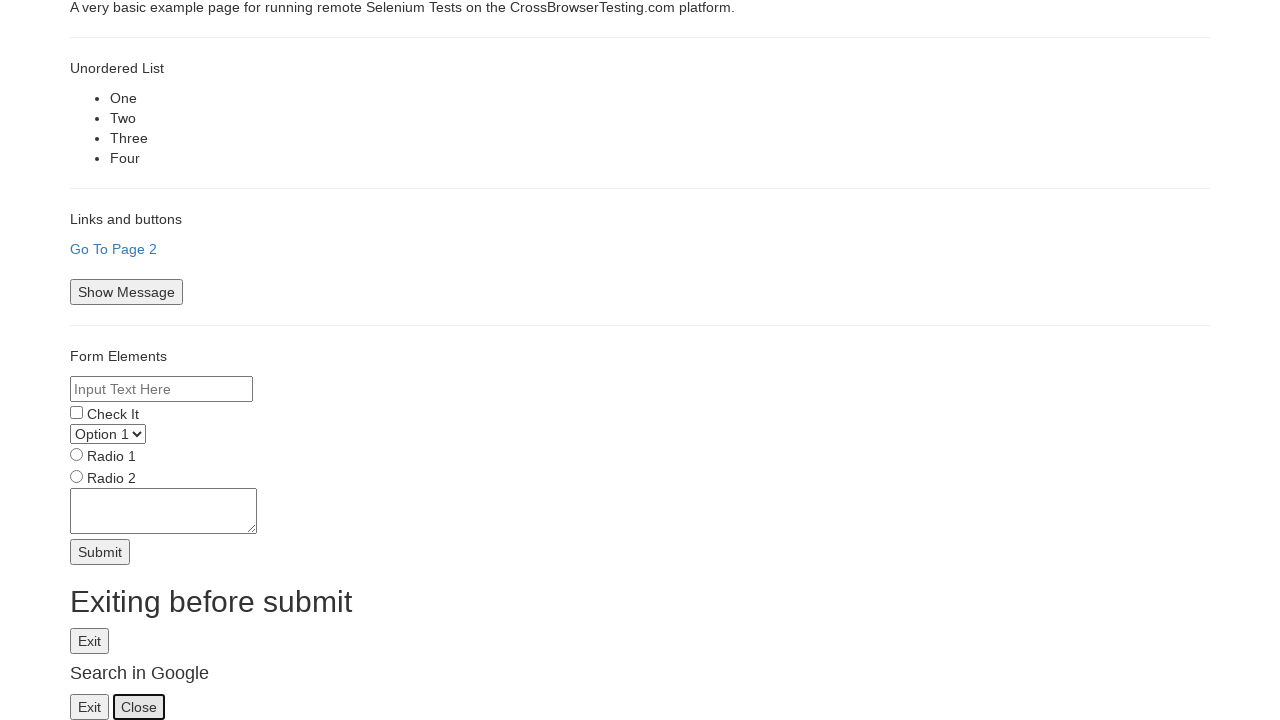

Set viewport size to 600x600 pixels
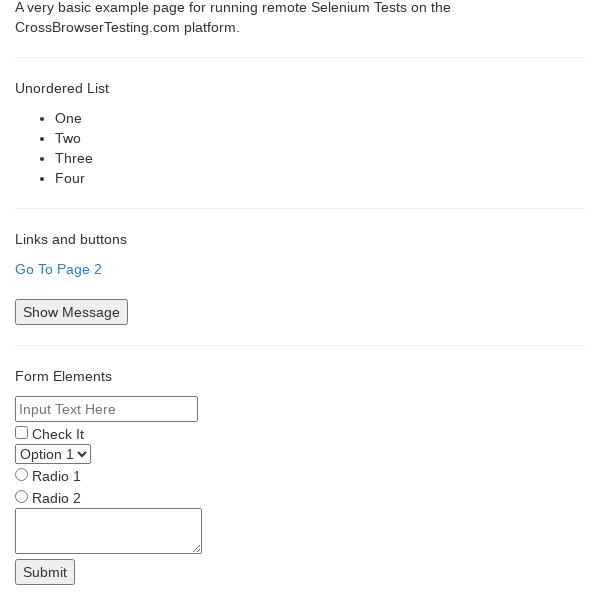

Filled textarea with test text (repeated a-e characters) on textarea[name='textarea']
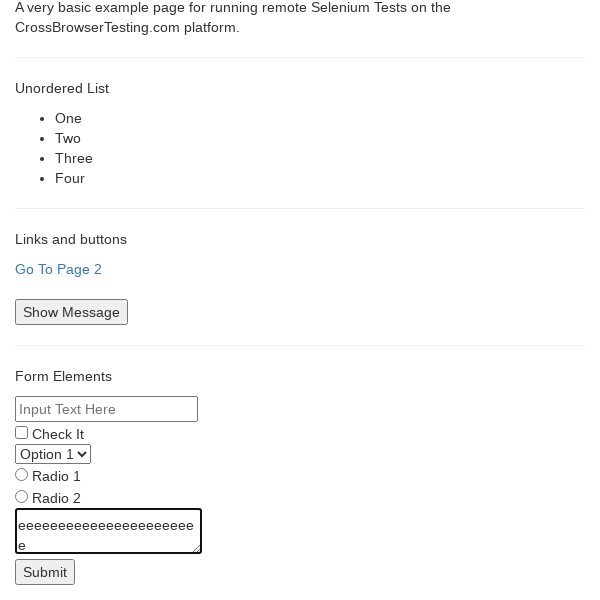

Moved mouse to viewport offset position (20, 200) at (20, 200)
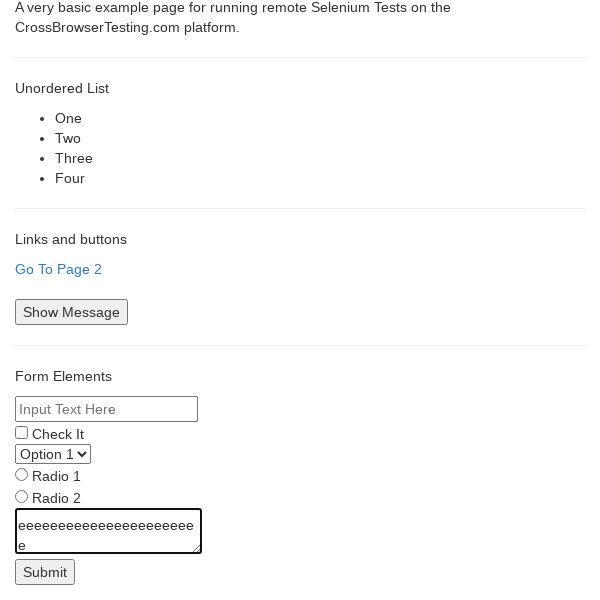

Scrolled up by 50 pixels from current mouse position
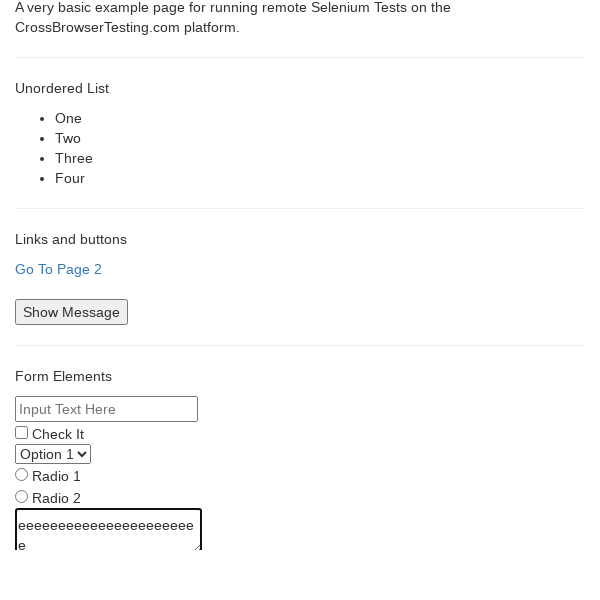

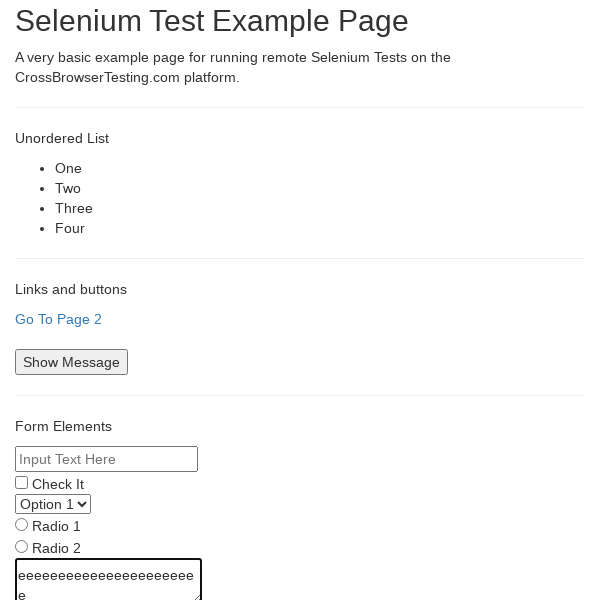